Tests a registration form by navigating to the Register page and filling in personal details including name, address, email, phone, gender selection, and checkbox selections.

Starting URL: https://demo.automationtesting.in/Windows.html

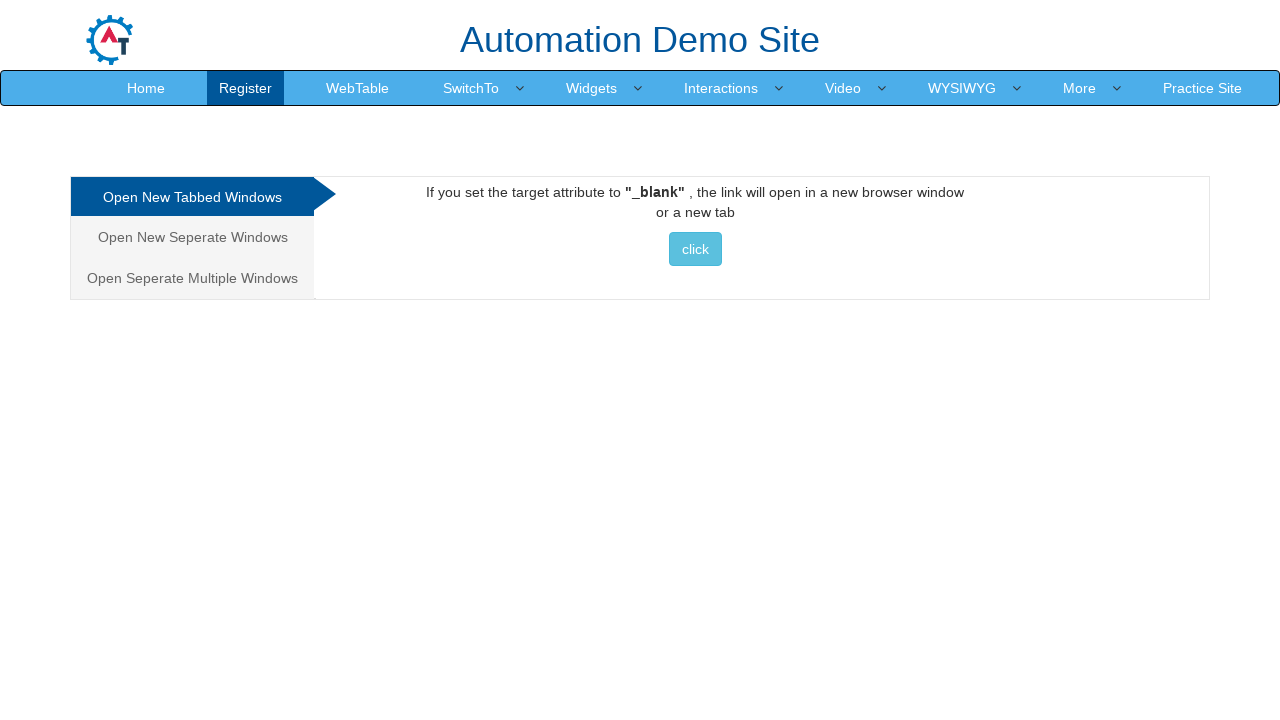

Clicked on Register link to navigate to registration form at (246, 88) on a[href='Register.html']
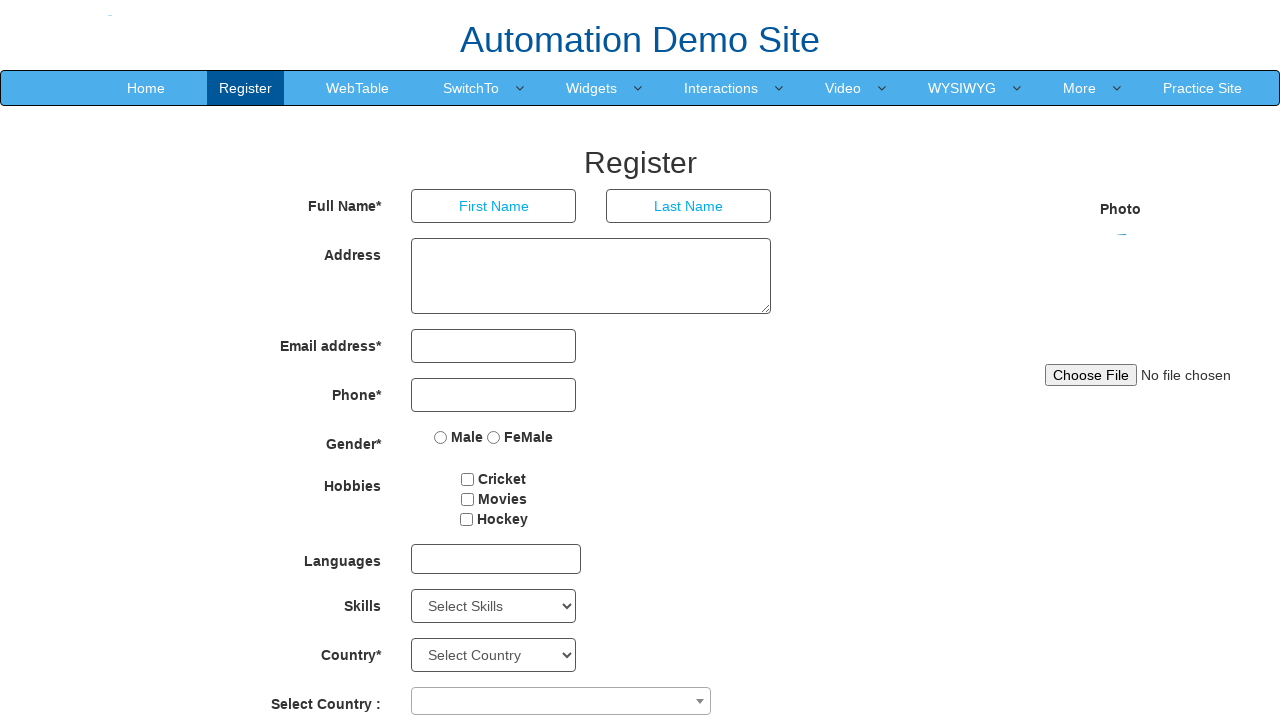

Registration form loaded with First Name field visible
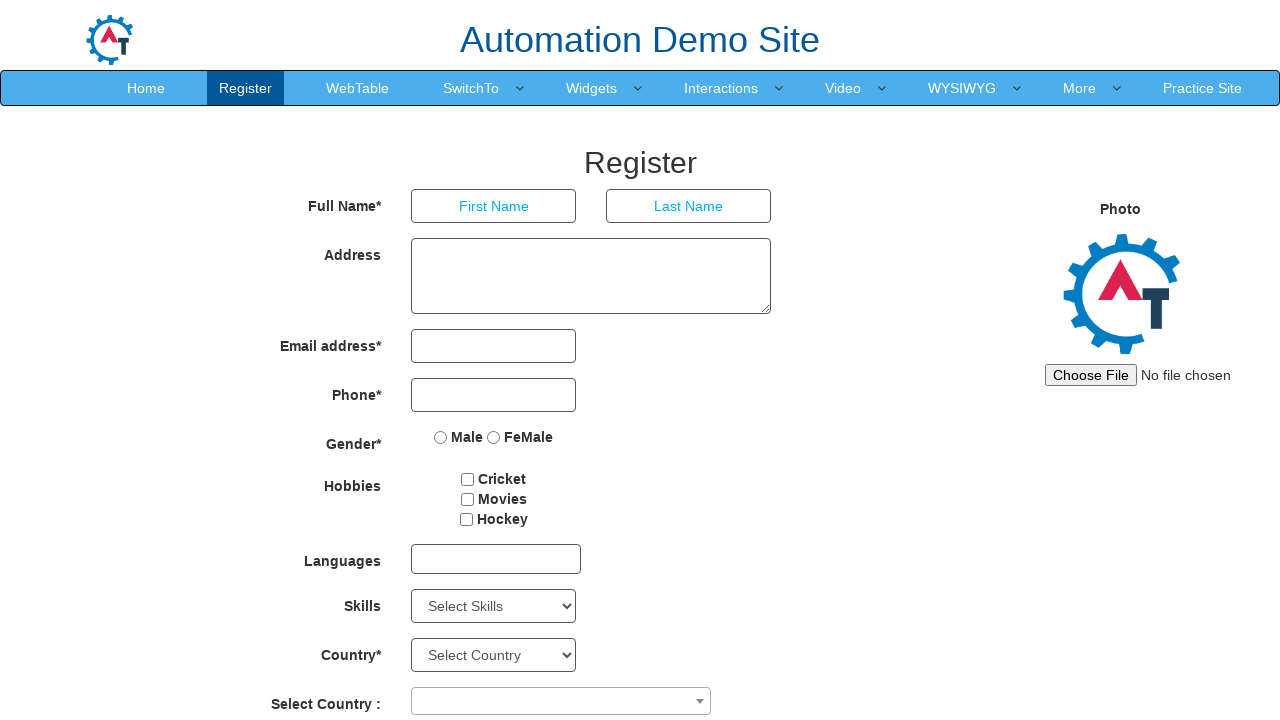

Filled First Name field with 'Pranjali' on input[placeholder='First Name']
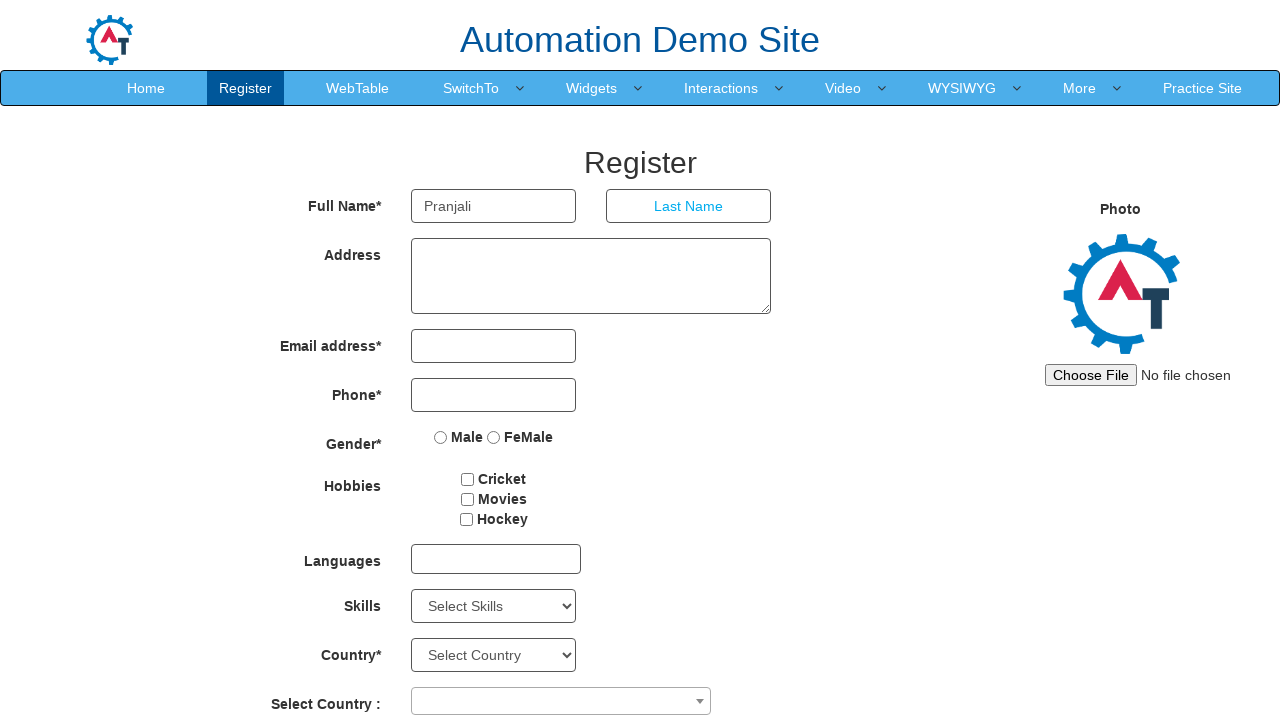

Filled Last Name field with 'Pandrekar' on input[placeholder='Last Name']
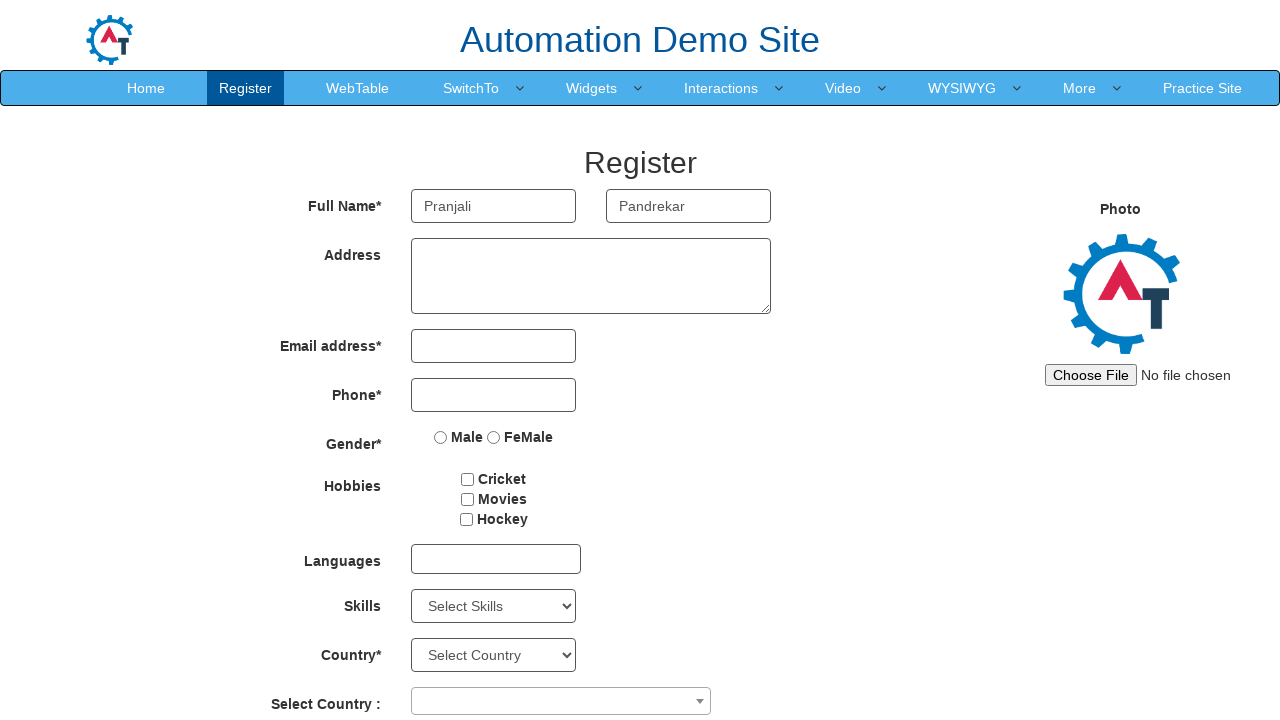

Filled Address field with 'H.No:123434,Tamsewada,Karwar' on textarea.form-control
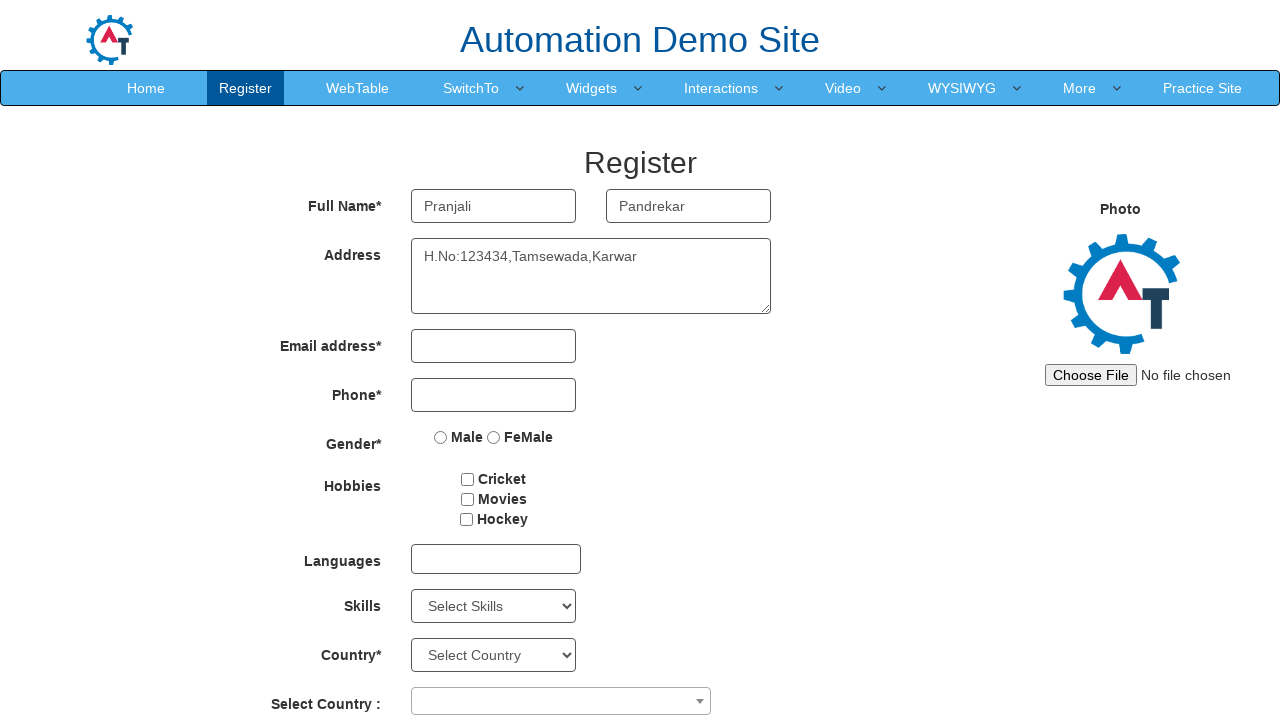

Filled Email field with 'test1@gmail.com' on input[type='email']
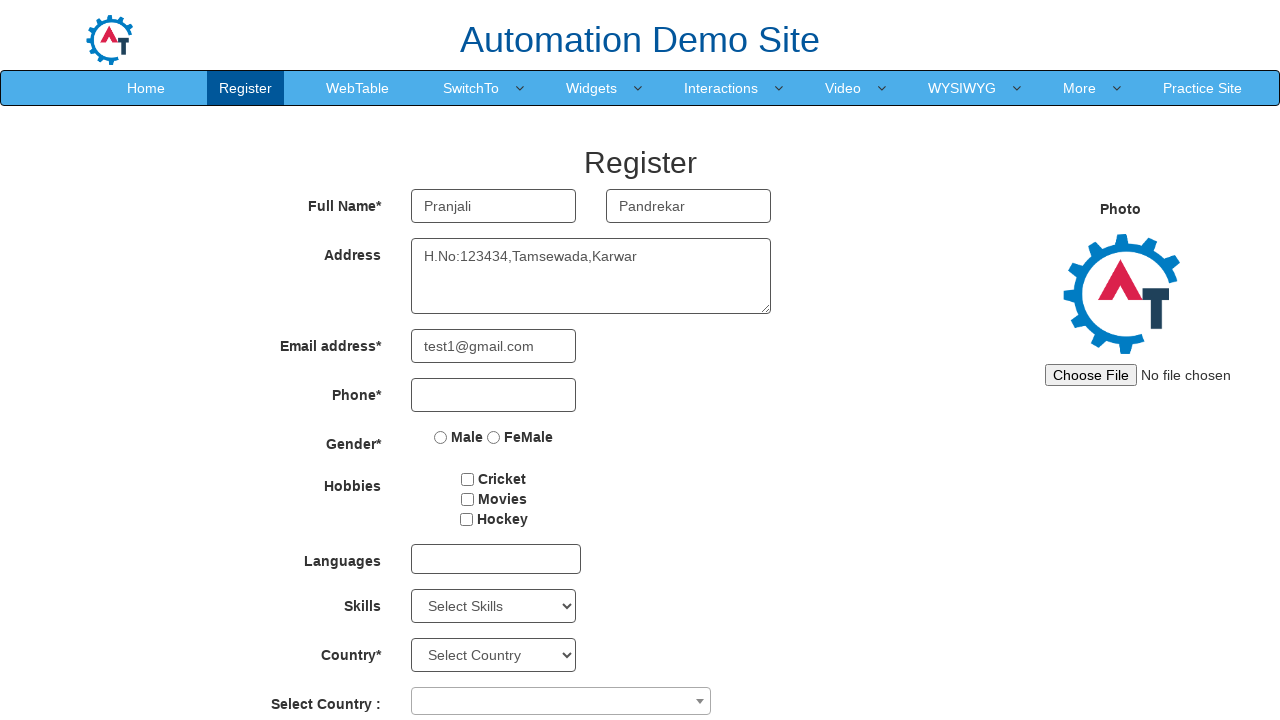

Filled Phone field with '8934759348' on input[type='tel']
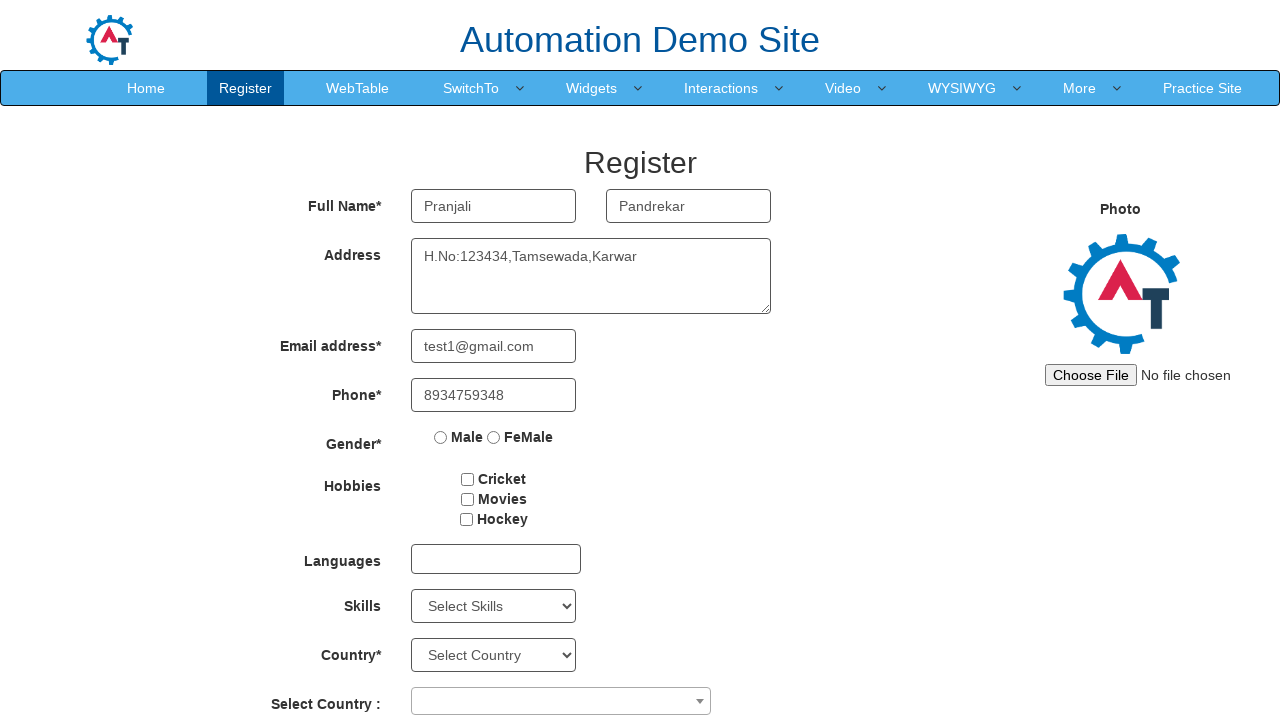

Selected Female radio button for gender at (494, 437) on input[value='FeMale']
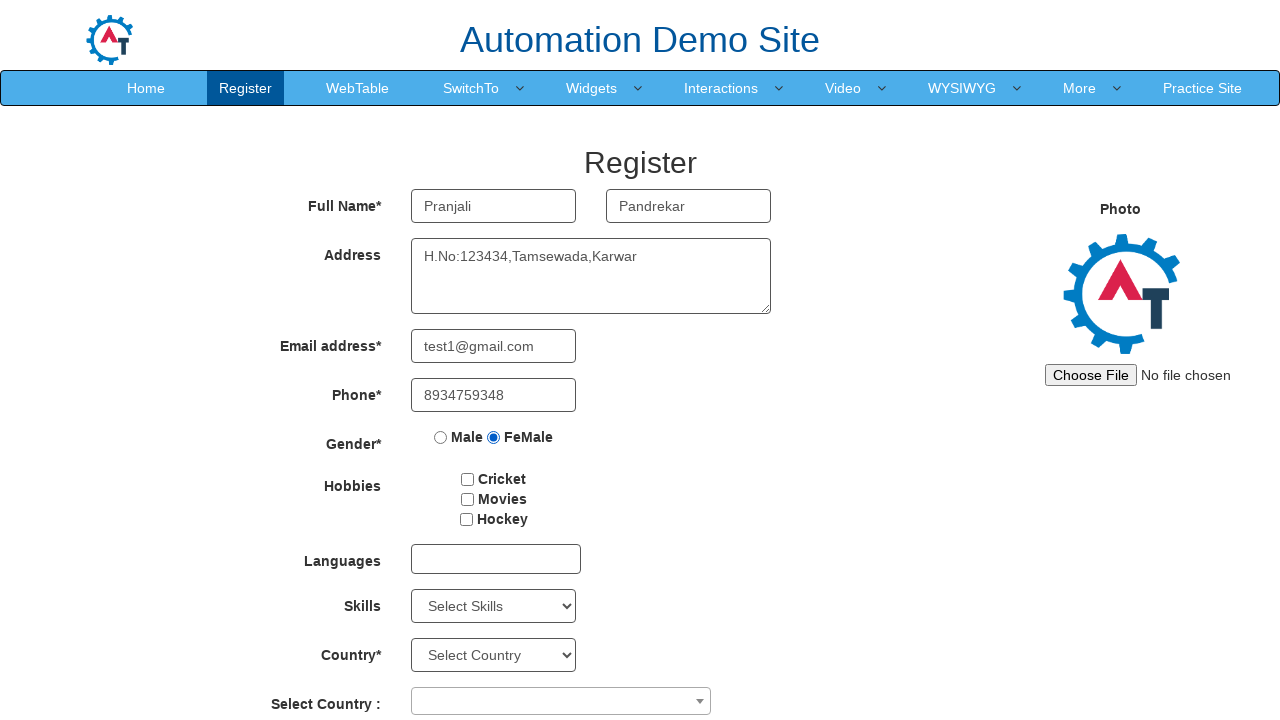

Checked first checkbox at (468, 479) on #checkbox1
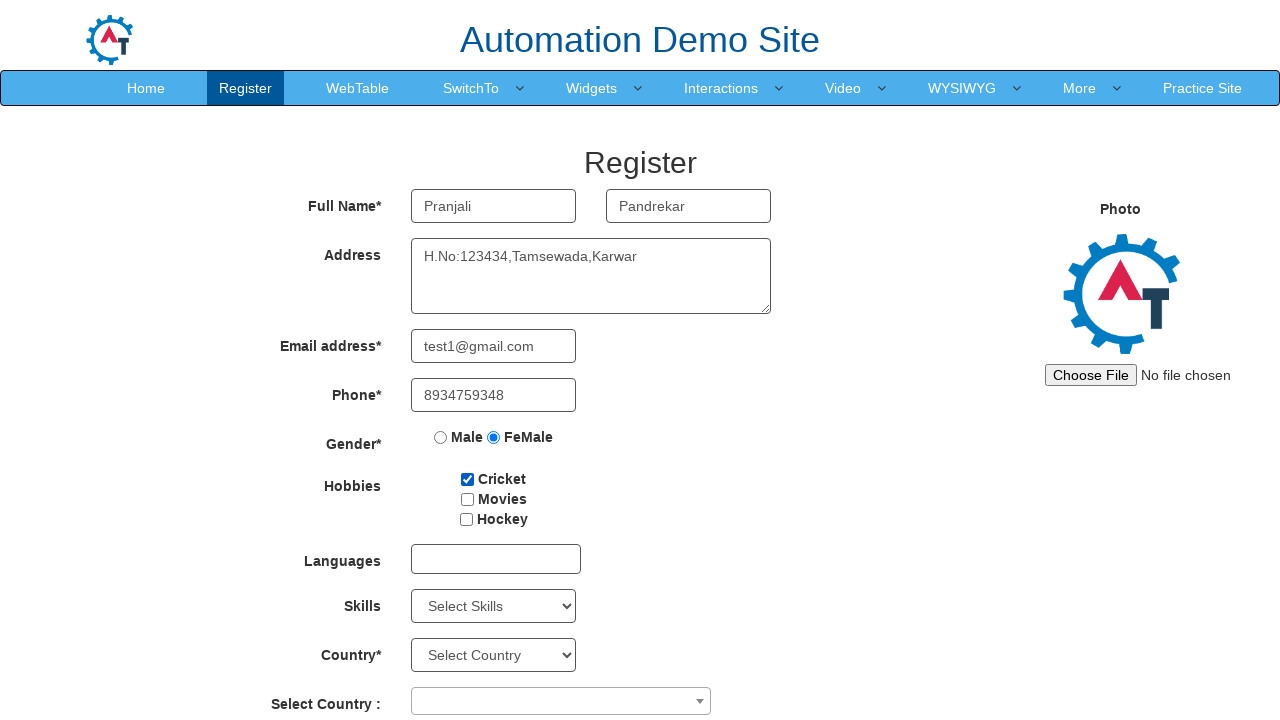

Checked third checkbox at (466, 519) on #checkbox3
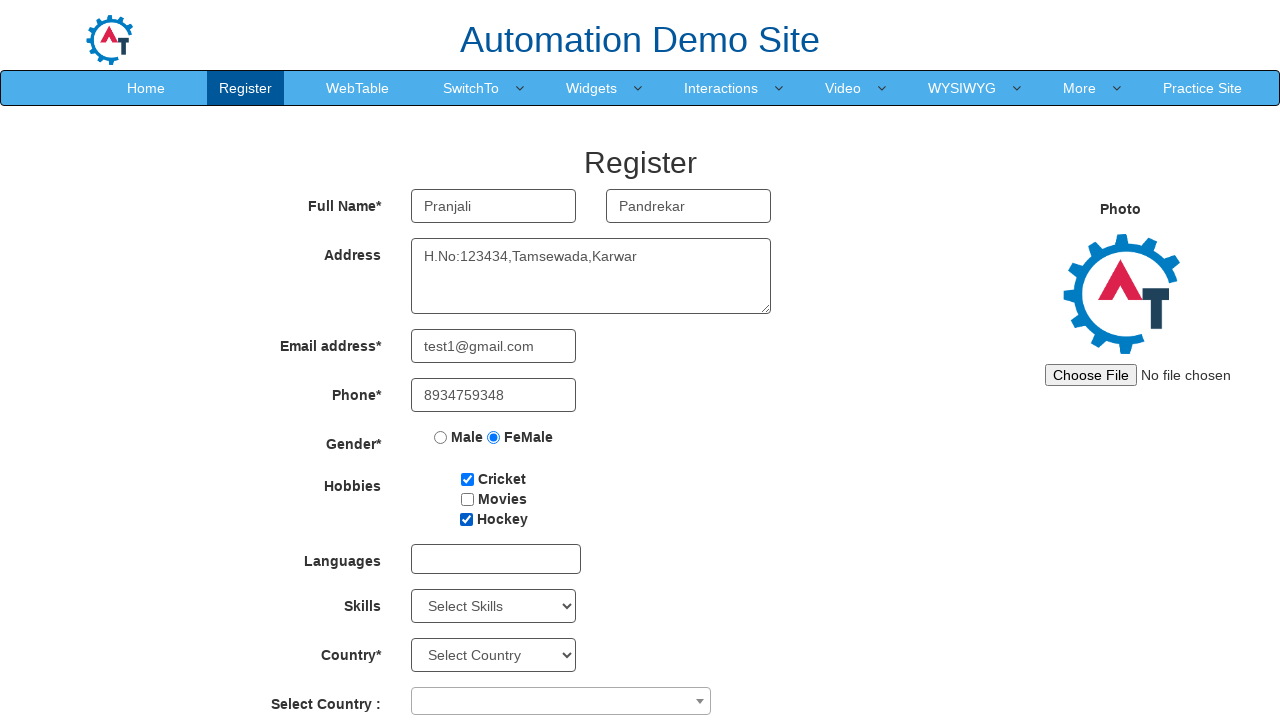

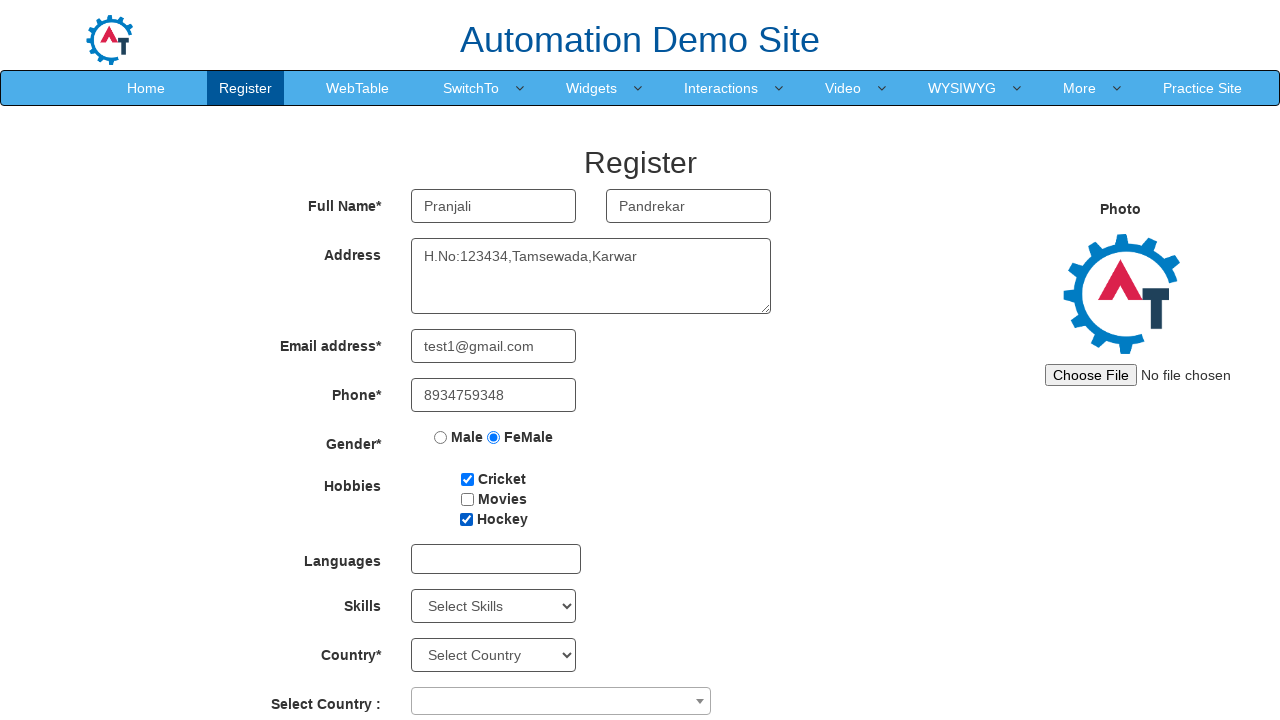